Tests checkbox handling by clicking to check and then uncheck the first checkbox on the page

Starting URL: https://the-internet.herokuapp.com/checkboxes

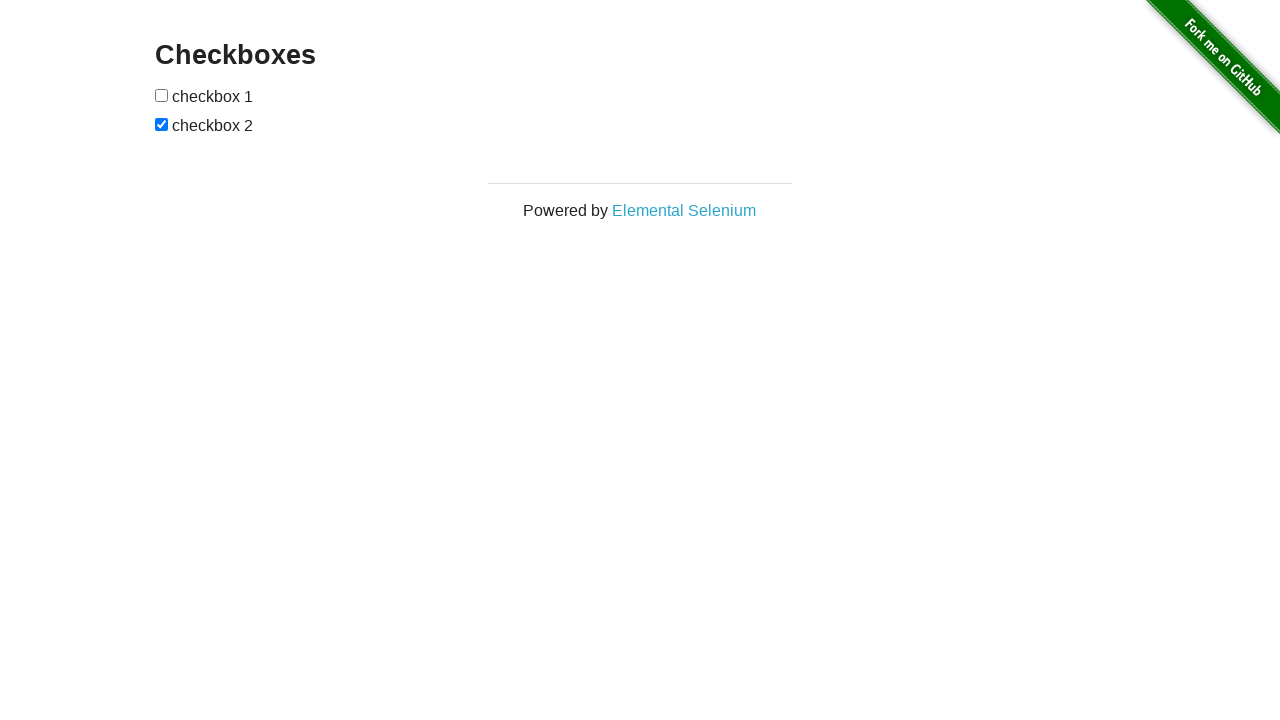

Waited for checkboxes to load on the page
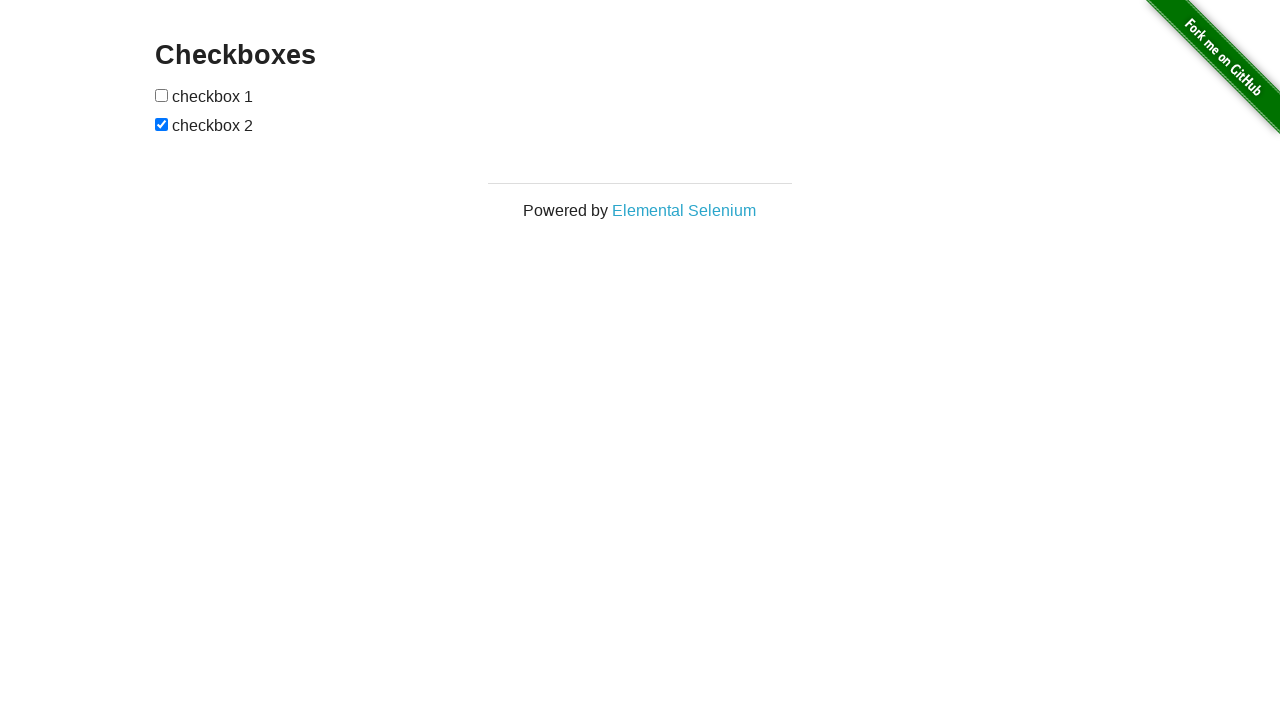

Clicked the first checkbox to check it at (162, 95) on input[type='checkbox'] >> nth=0
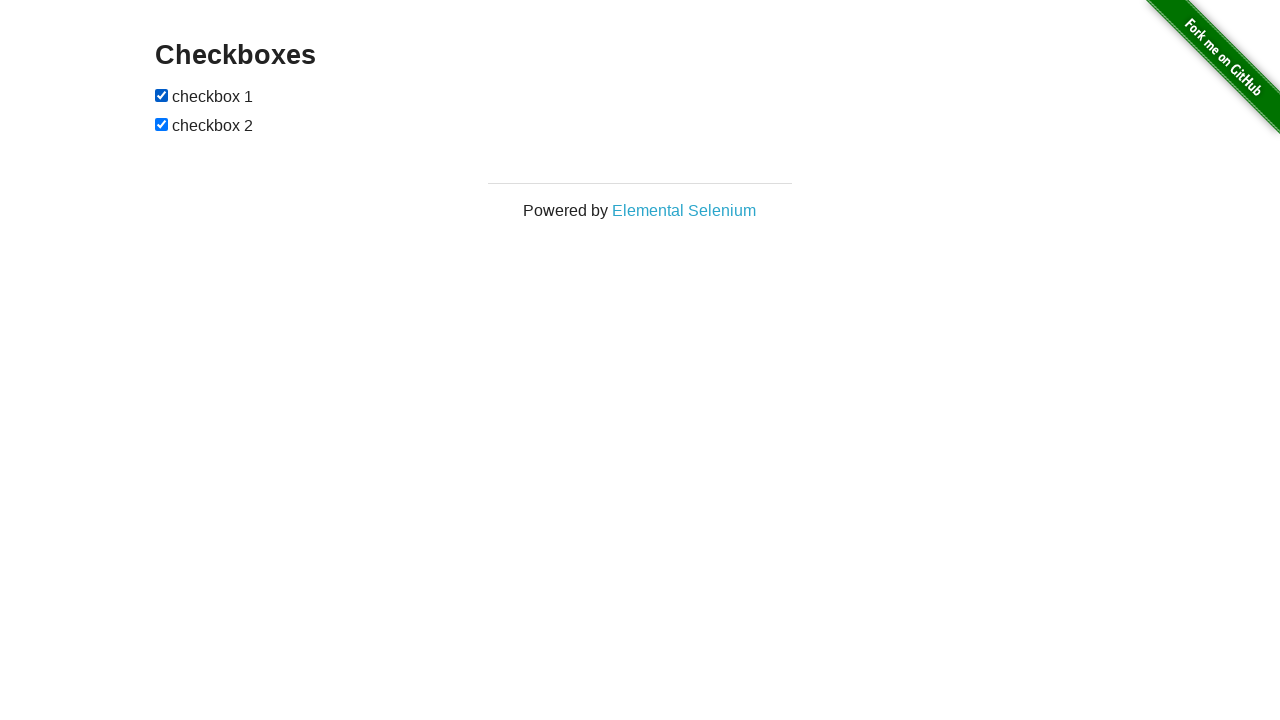

Clicked the first checkbox again to uncheck it at (162, 95) on input[type='checkbox'] >> nth=0
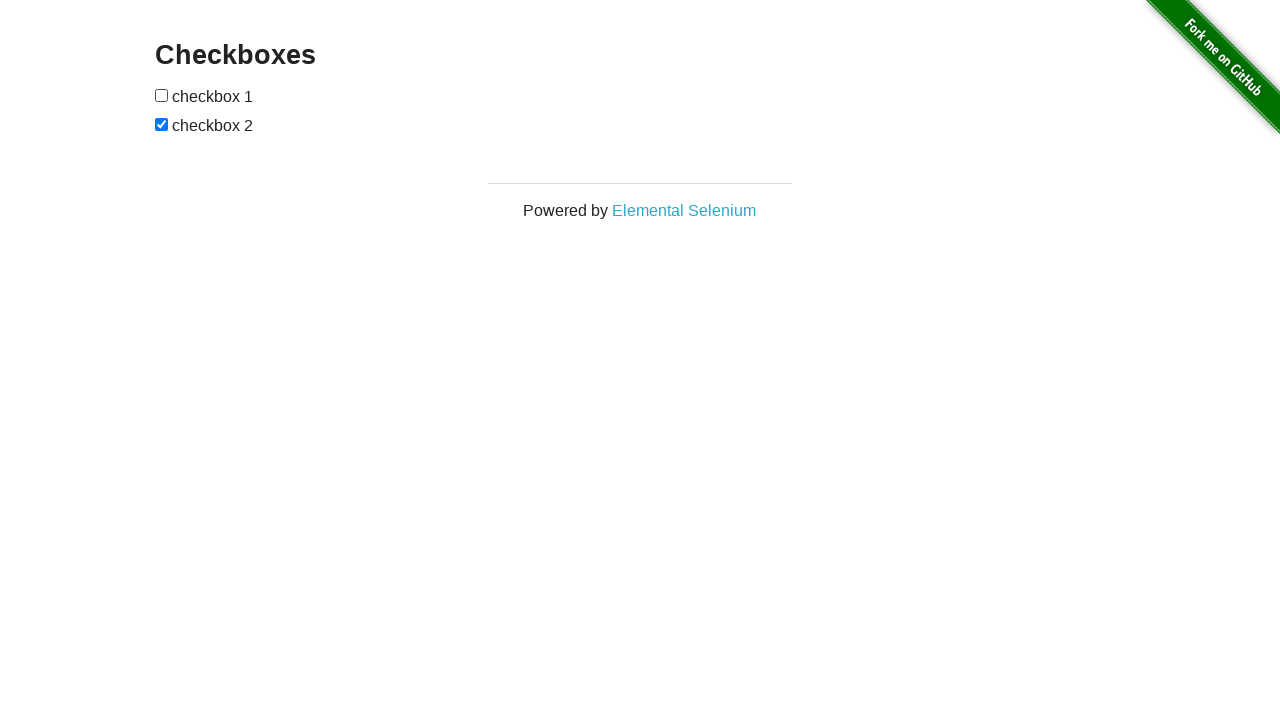

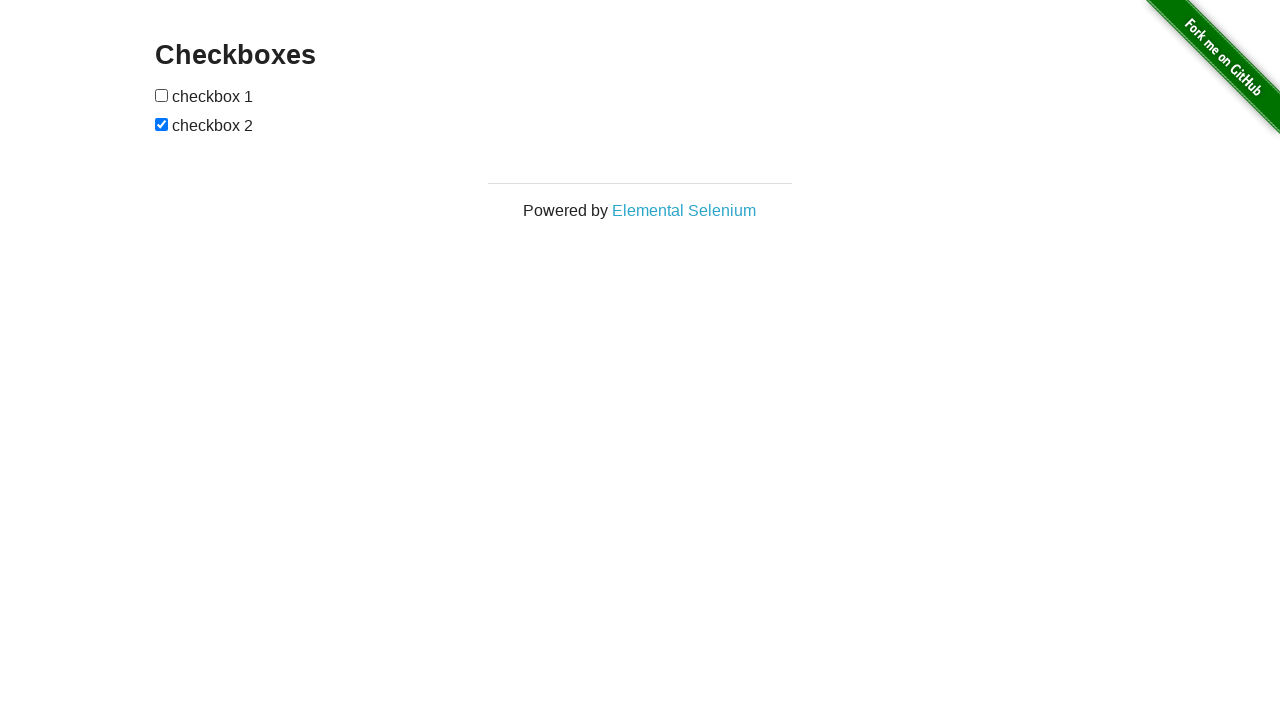